Tests Angular Material dropdown by clicking the State dropdown and selecting "Alaska"

Starting URL: https://material.angular.io/components/select/examples

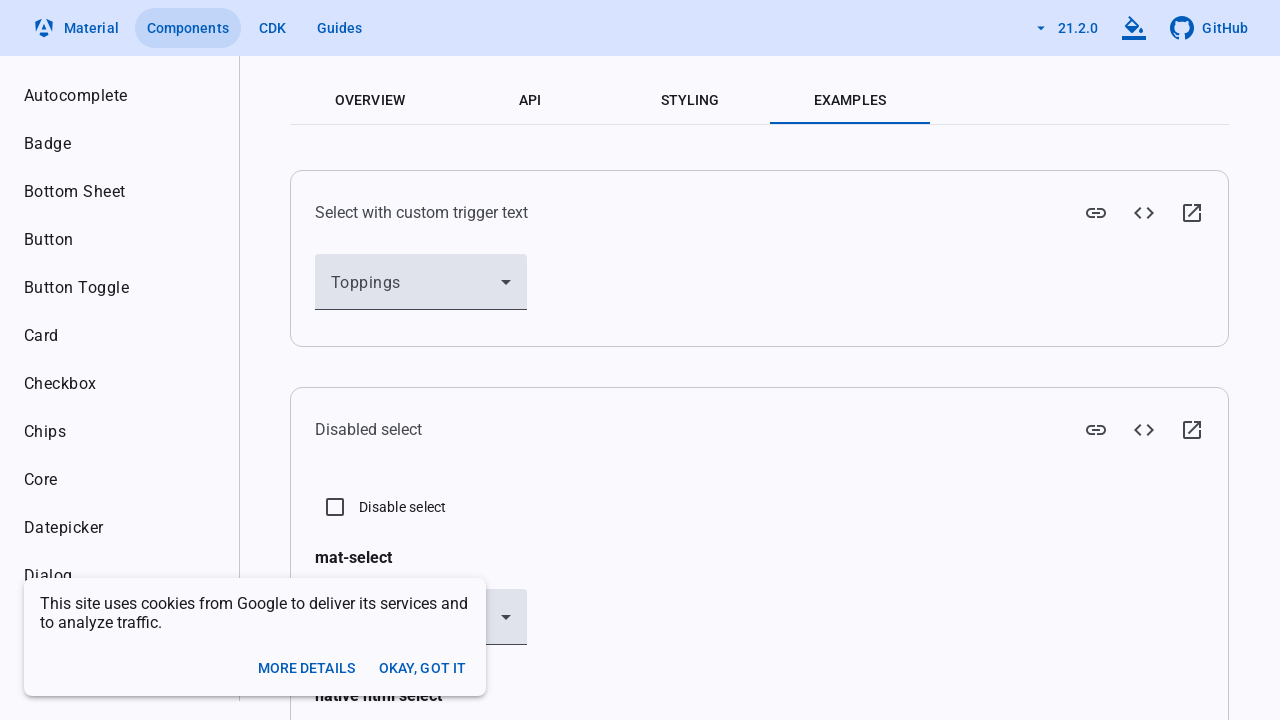

Clicked State dropdown to open it at (421, 388) on xpath=//label/child::mat-label[text()='State']/ancestor::mat-form-field
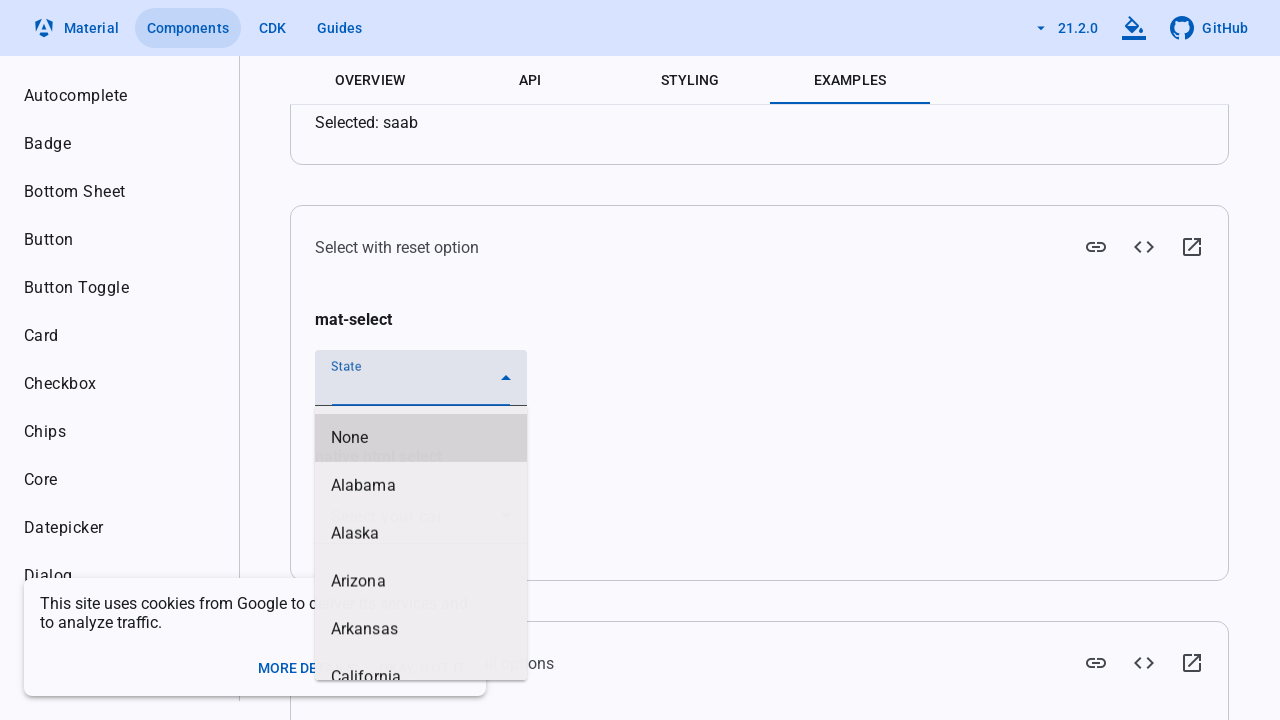

Dropdown options loaded
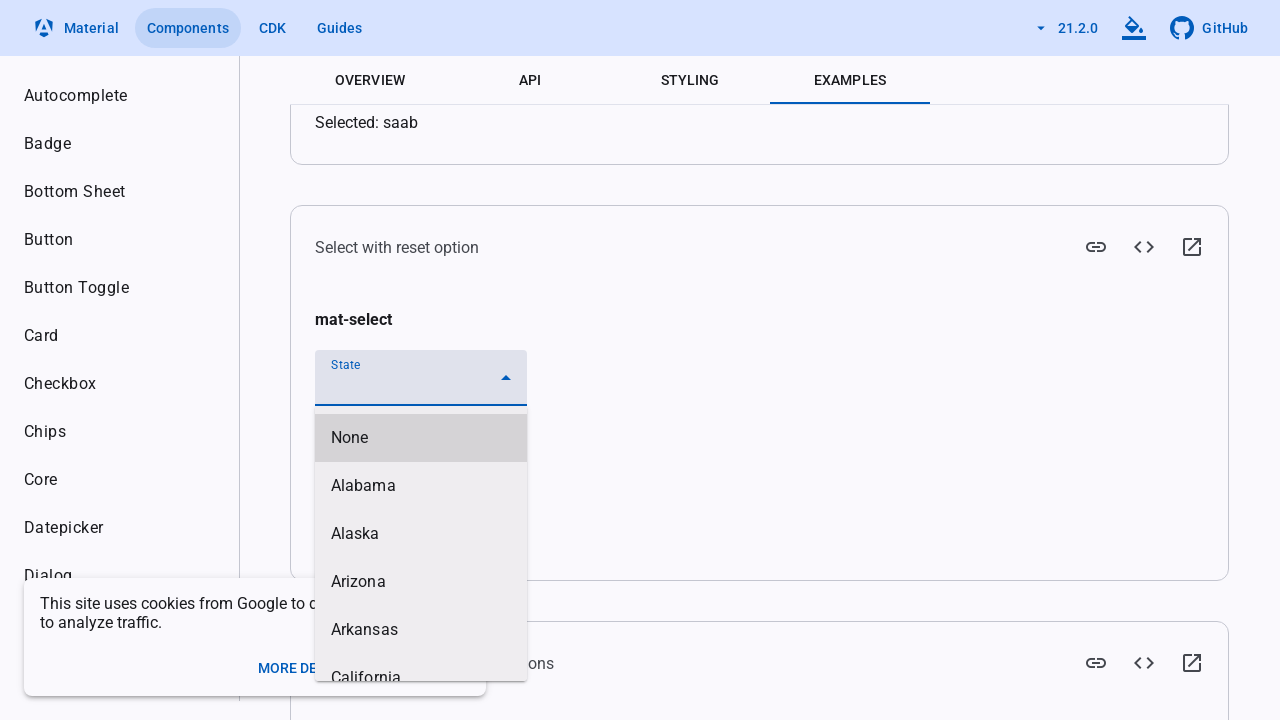

Selected 'Alaska' from dropdown at (421, 534) on mat-option:has-text('Alaska')
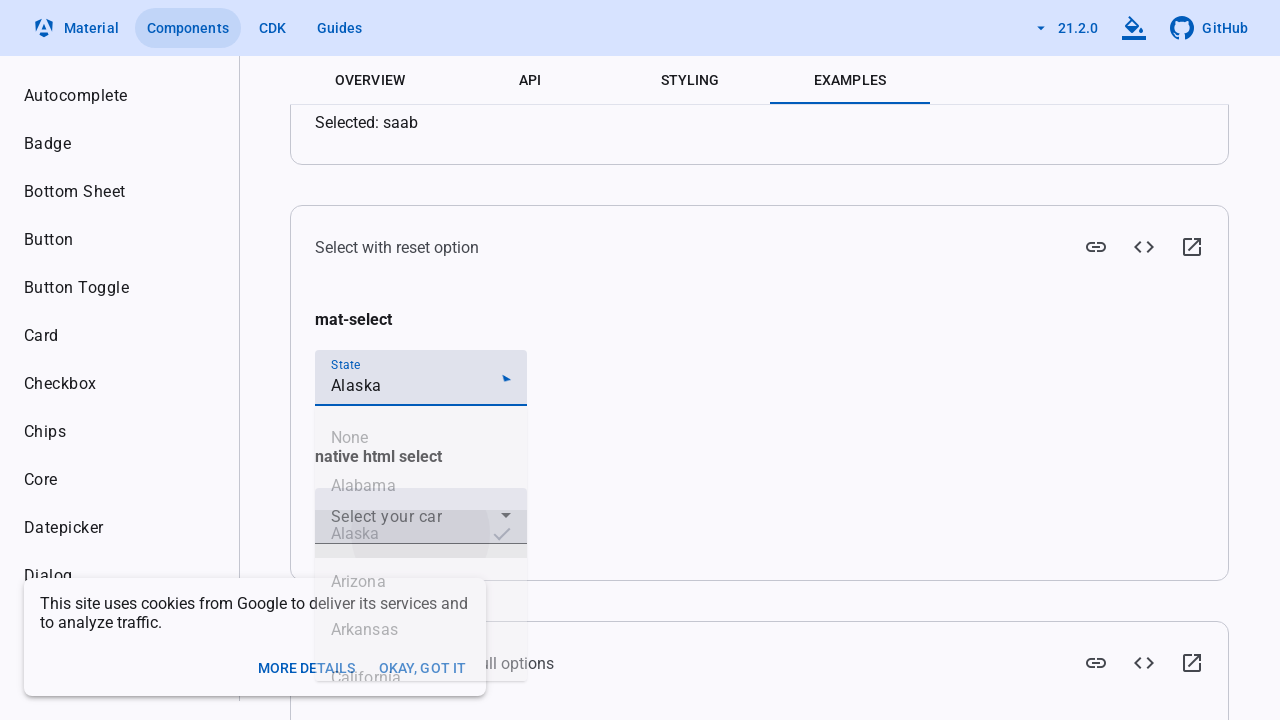

Verified Alaska is selected in the dropdown
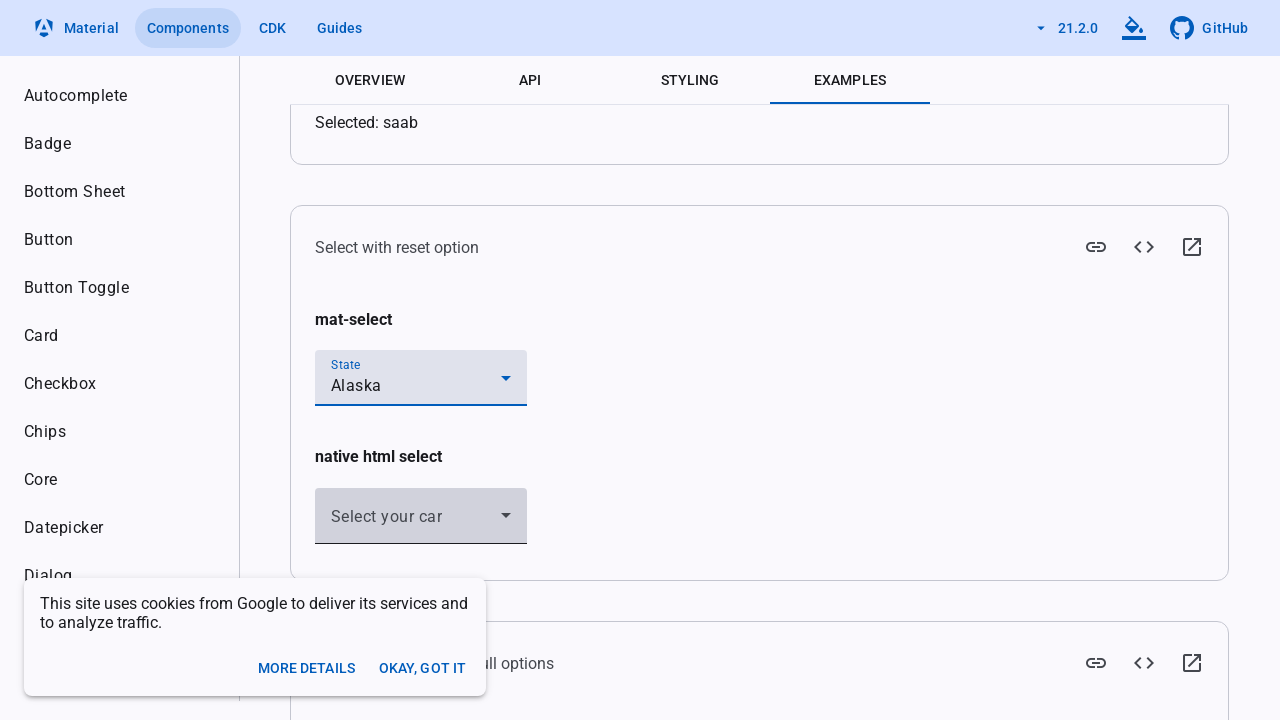

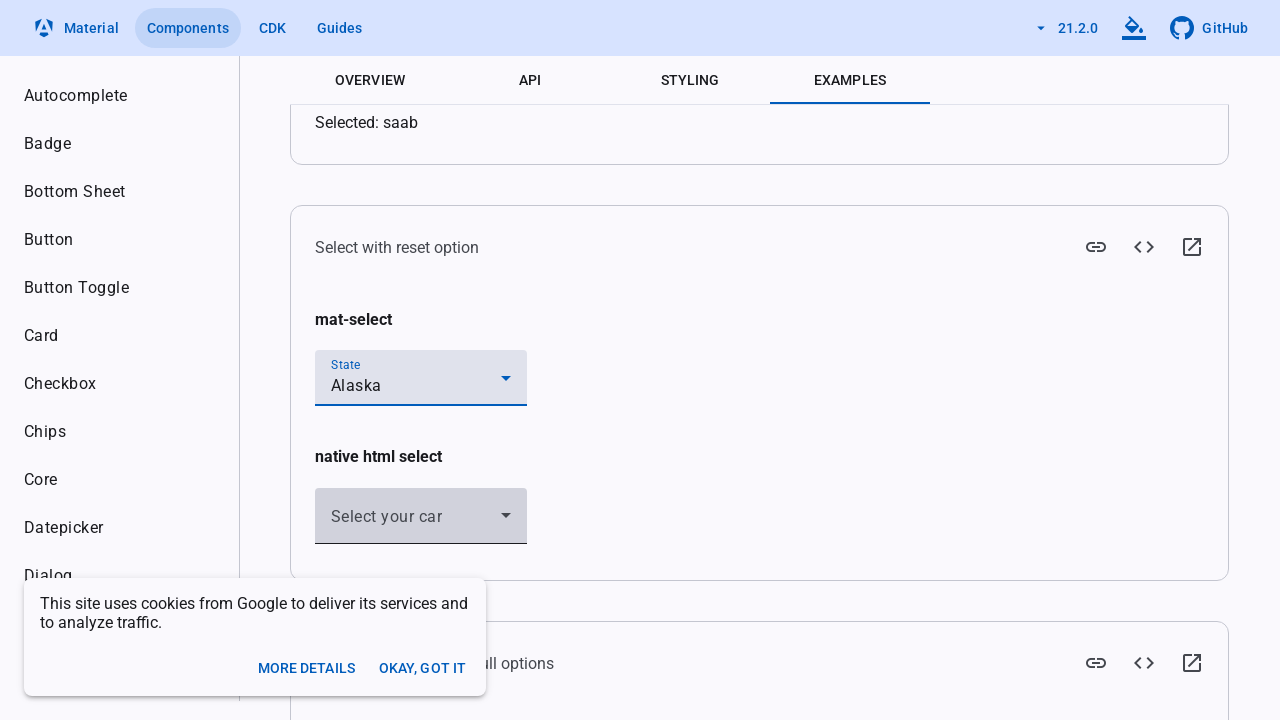